Tests radio button functionality by clicking the Hockey radio button to verify it becomes selected, then iterates through all sport radio buttons clicking each one to verify they are selectable.

Starting URL: https://practice.cydeo.com/radio_buttons

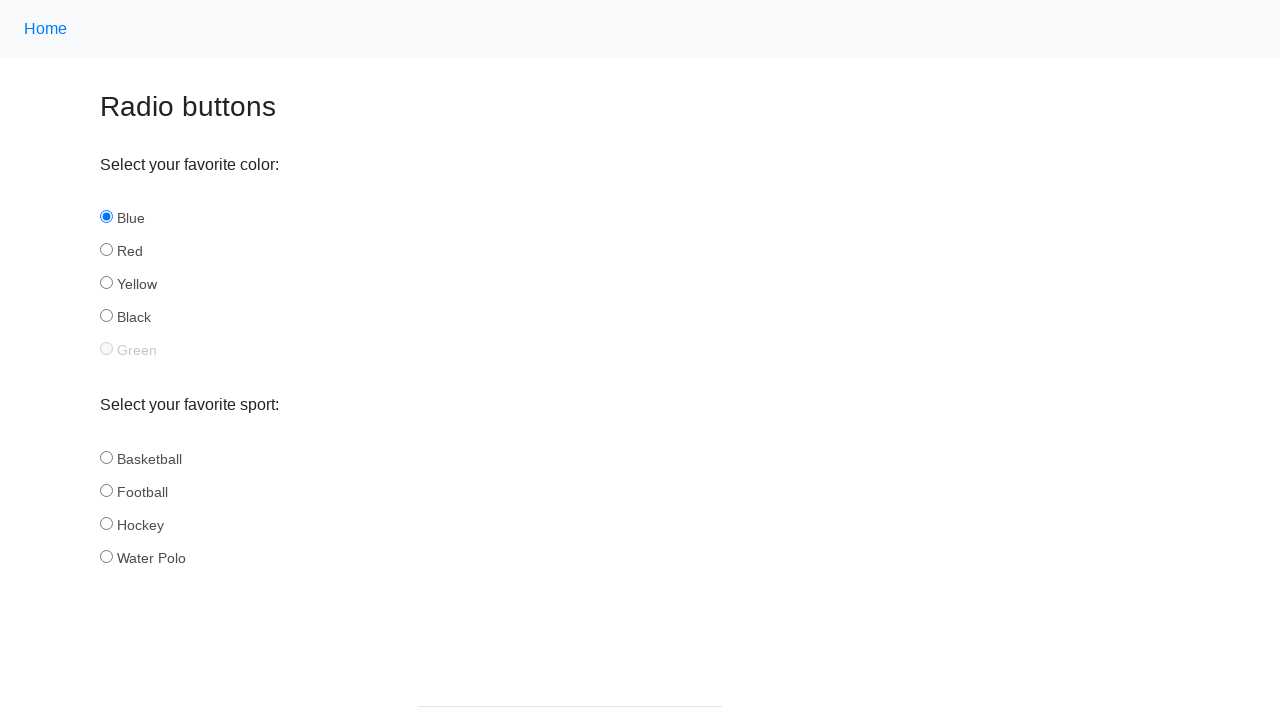

Clicked Hockey radio button at (106, 523) on input#hockey
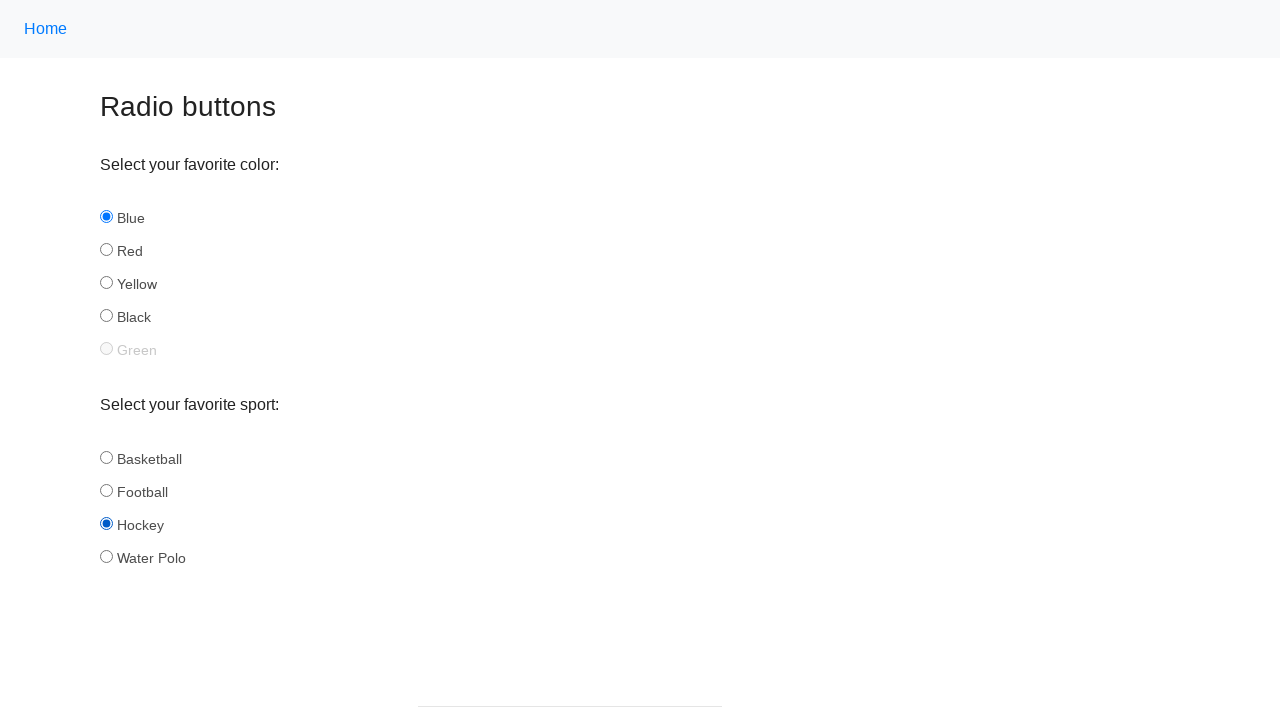

Verified Hockey radio button is selected
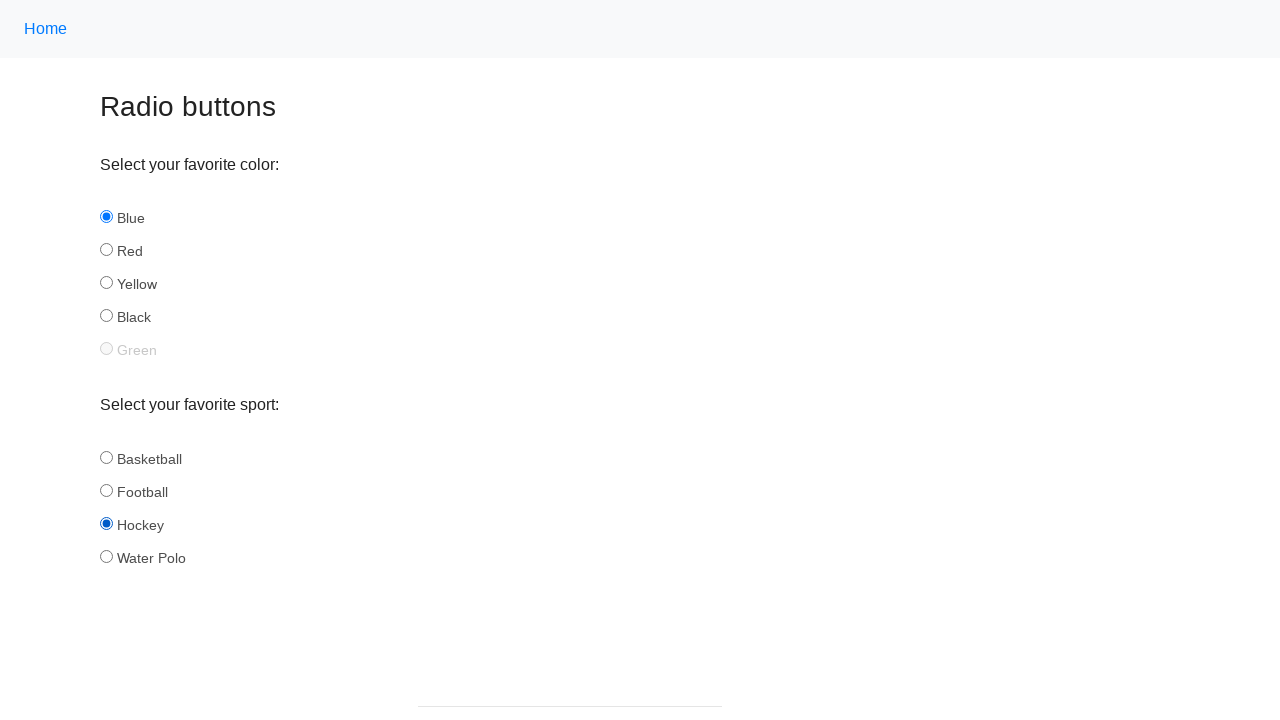

Located all sport radio buttons (count: 4)
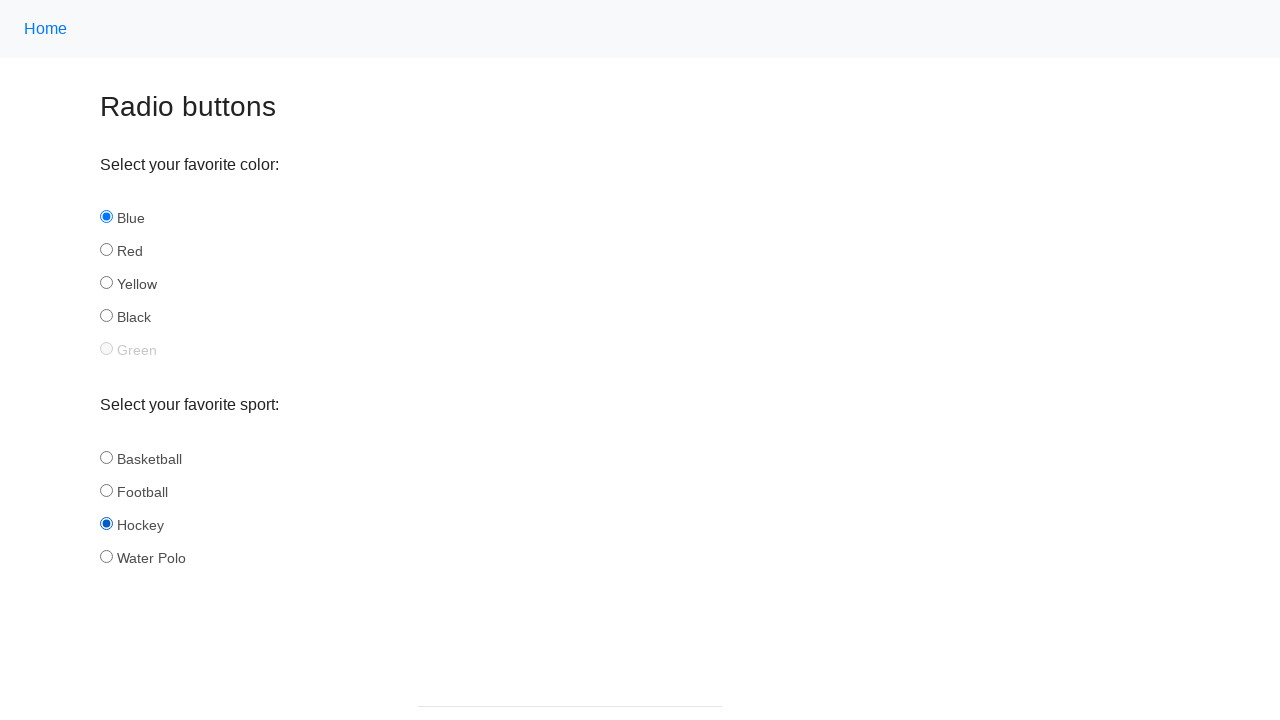

Clicked sport radio button at index 0 at (106, 457) on input[name='sport'] >> nth=0
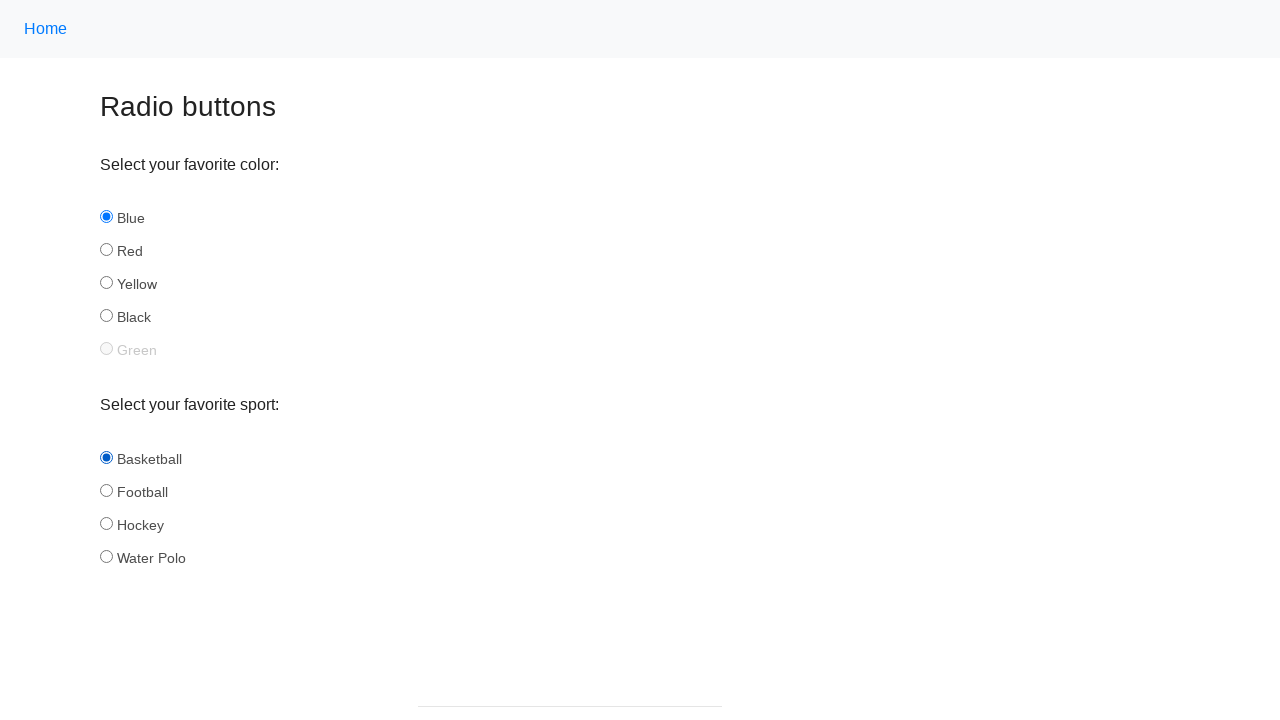

Verified sport radio button at index 0 is selected
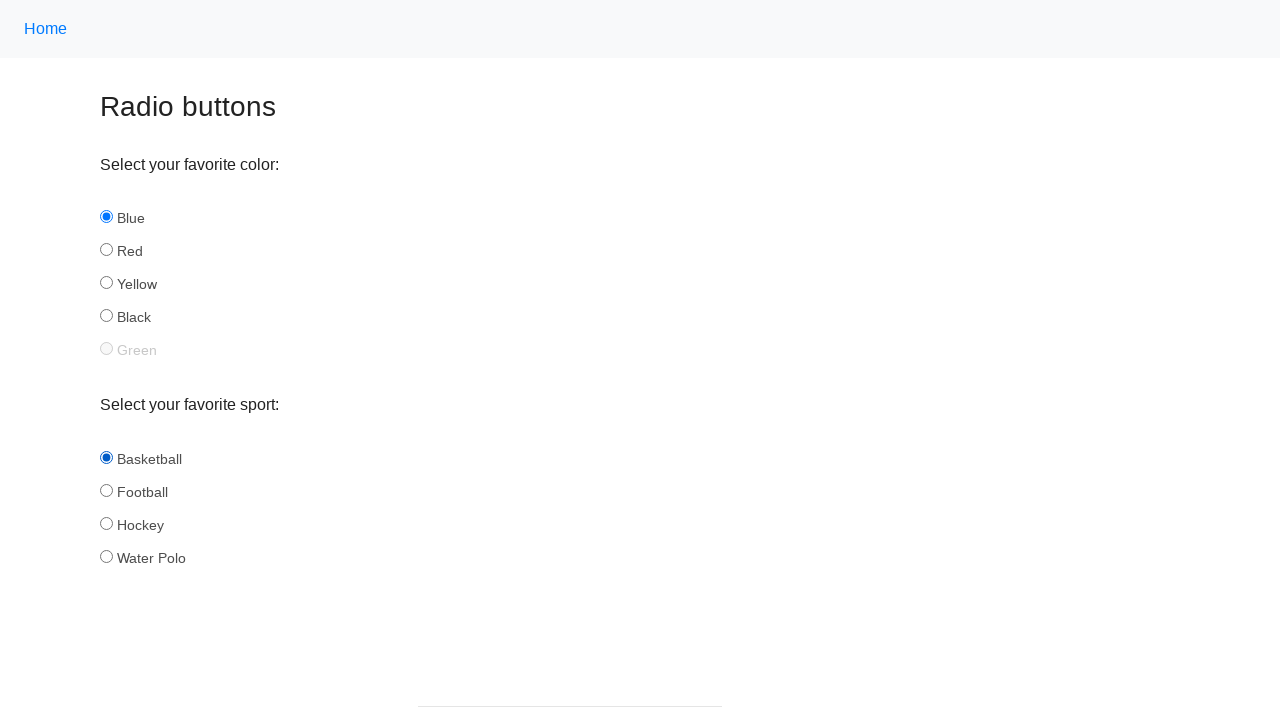

Clicked sport radio button at index 1 at (106, 490) on input[name='sport'] >> nth=1
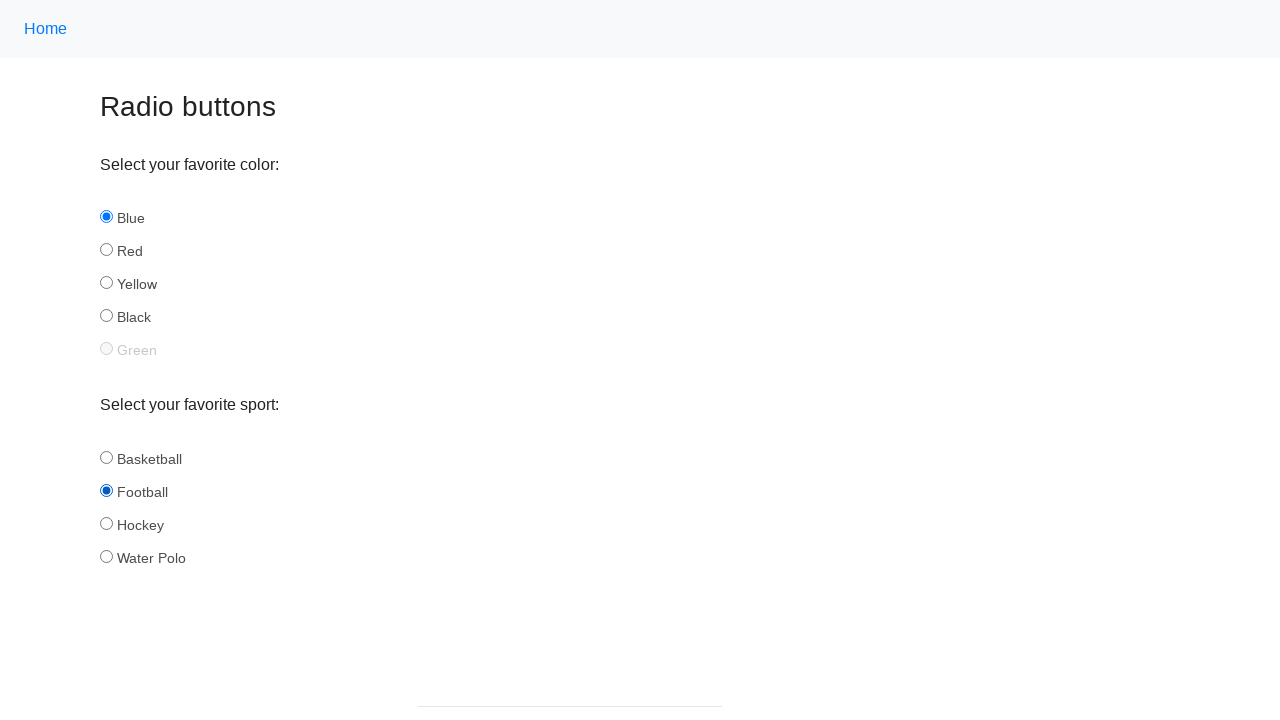

Verified sport radio button at index 1 is selected
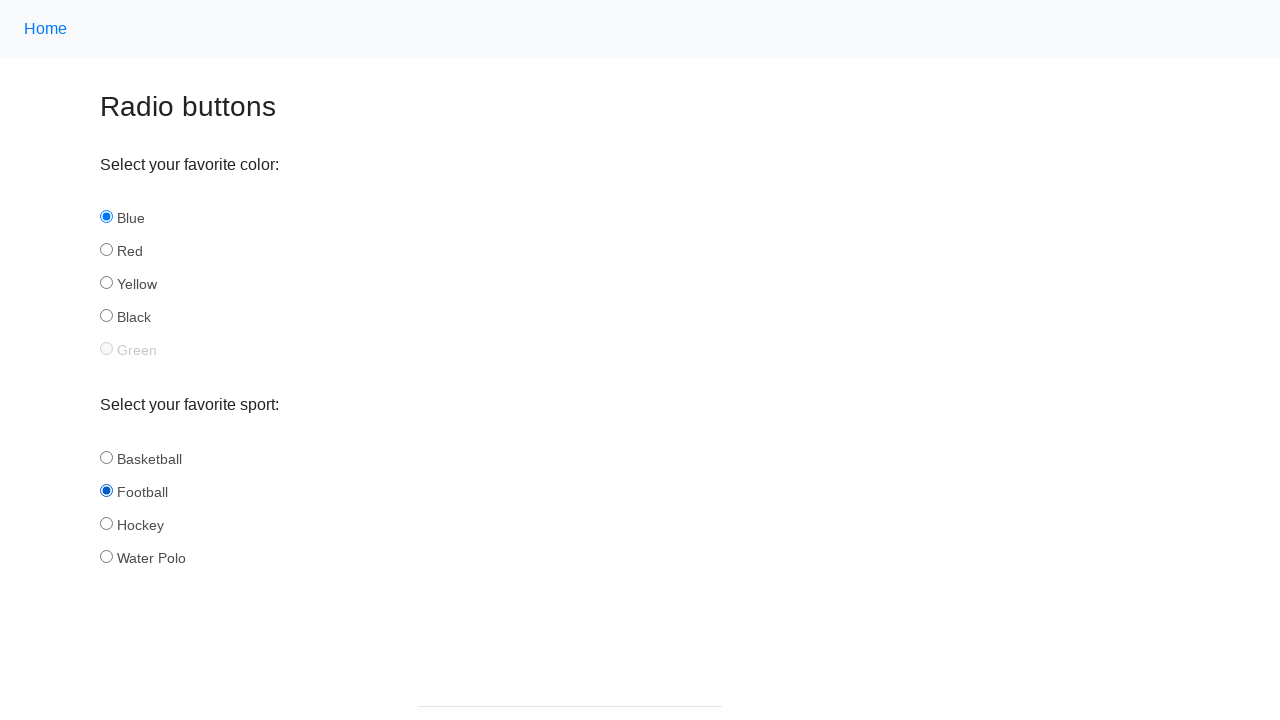

Clicked sport radio button at index 2 at (106, 523) on input[name='sport'] >> nth=2
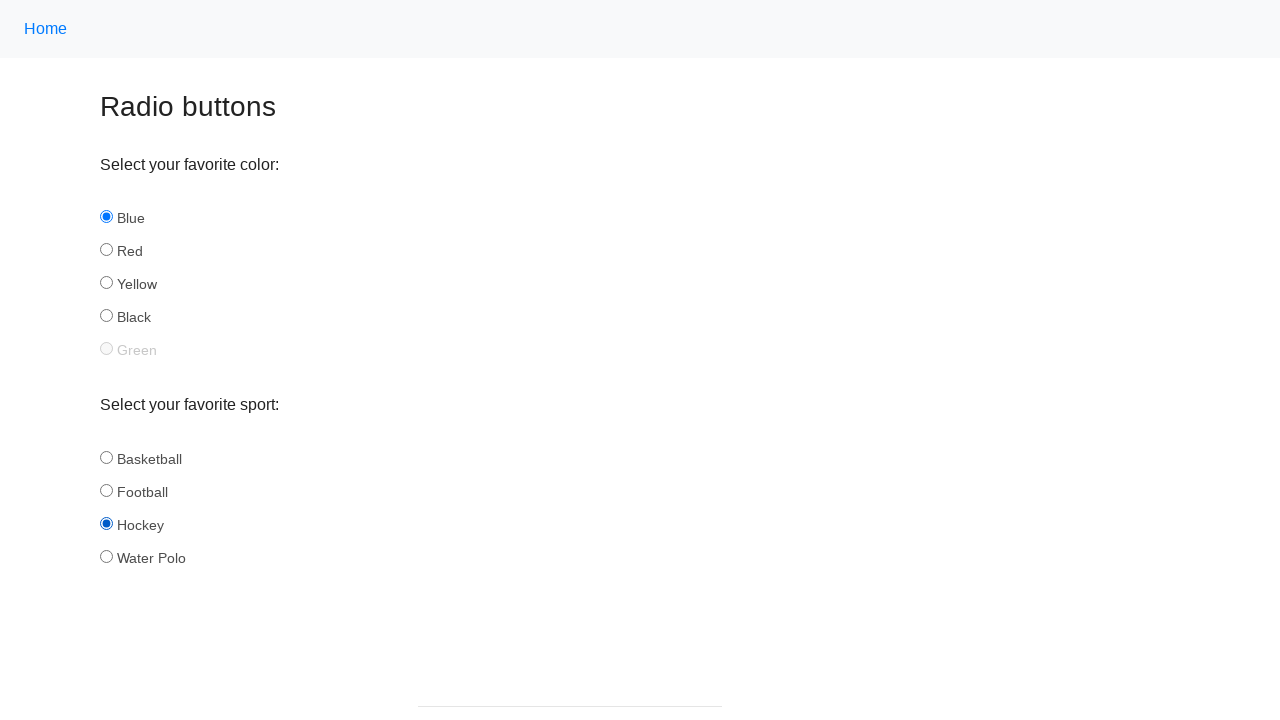

Verified sport radio button at index 2 is selected
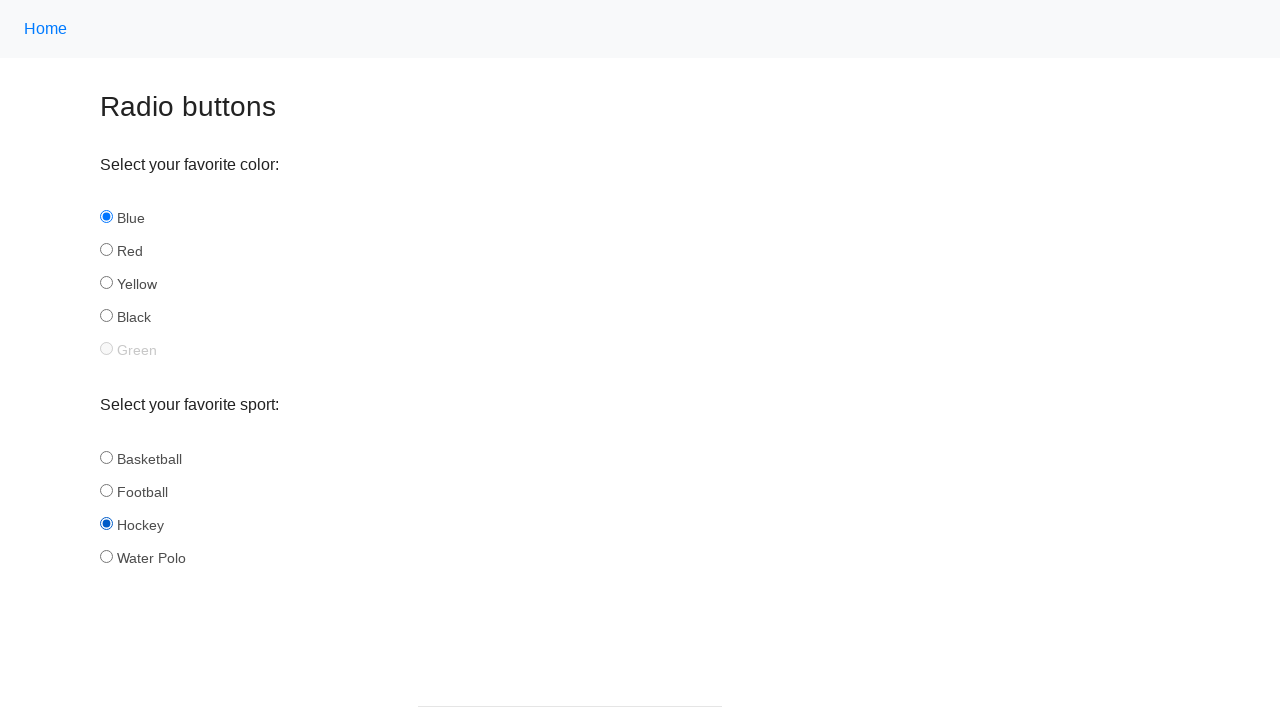

Clicked sport radio button at index 3 at (106, 556) on input[name='sport'] >> nth=3
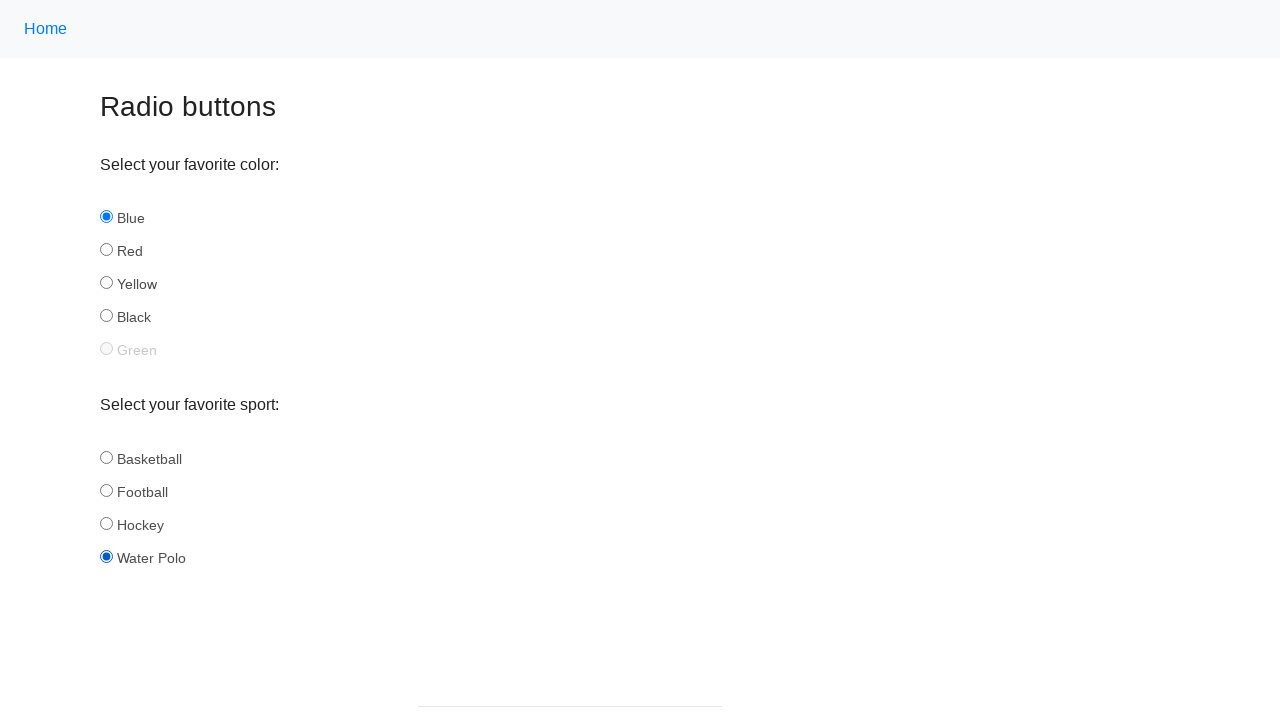

Verified sport radio button at index 3 is selected
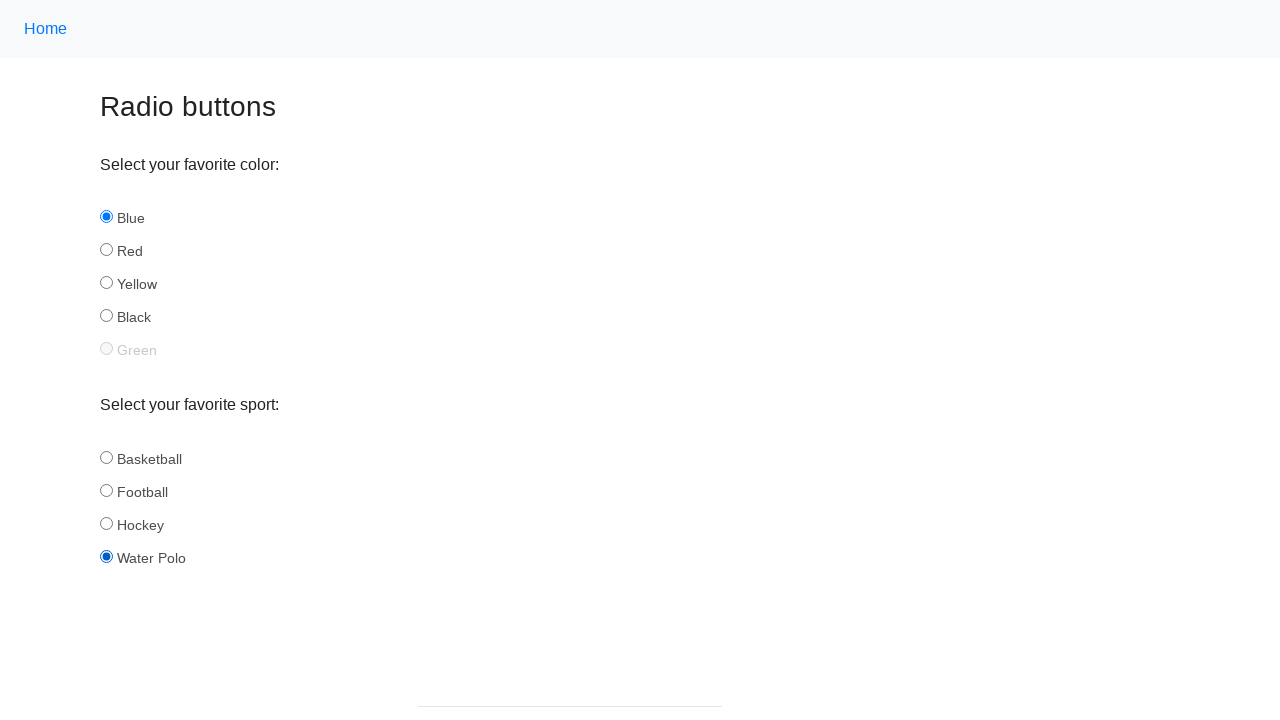

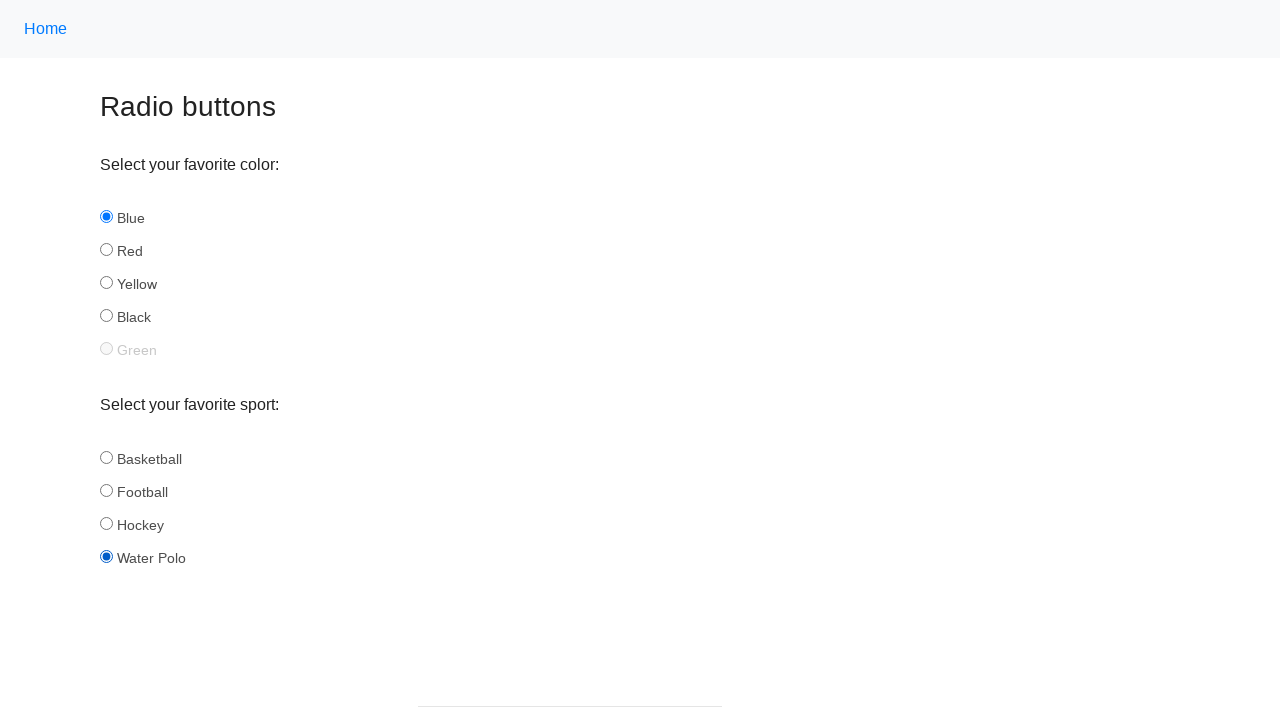